Tests selecting an option from a static dropdown on the Jeevansathi matrimonial website by clicking the relationship dropdown and selecting the "Brother" option.

Starting URL: https://www.jeevansathi.com/

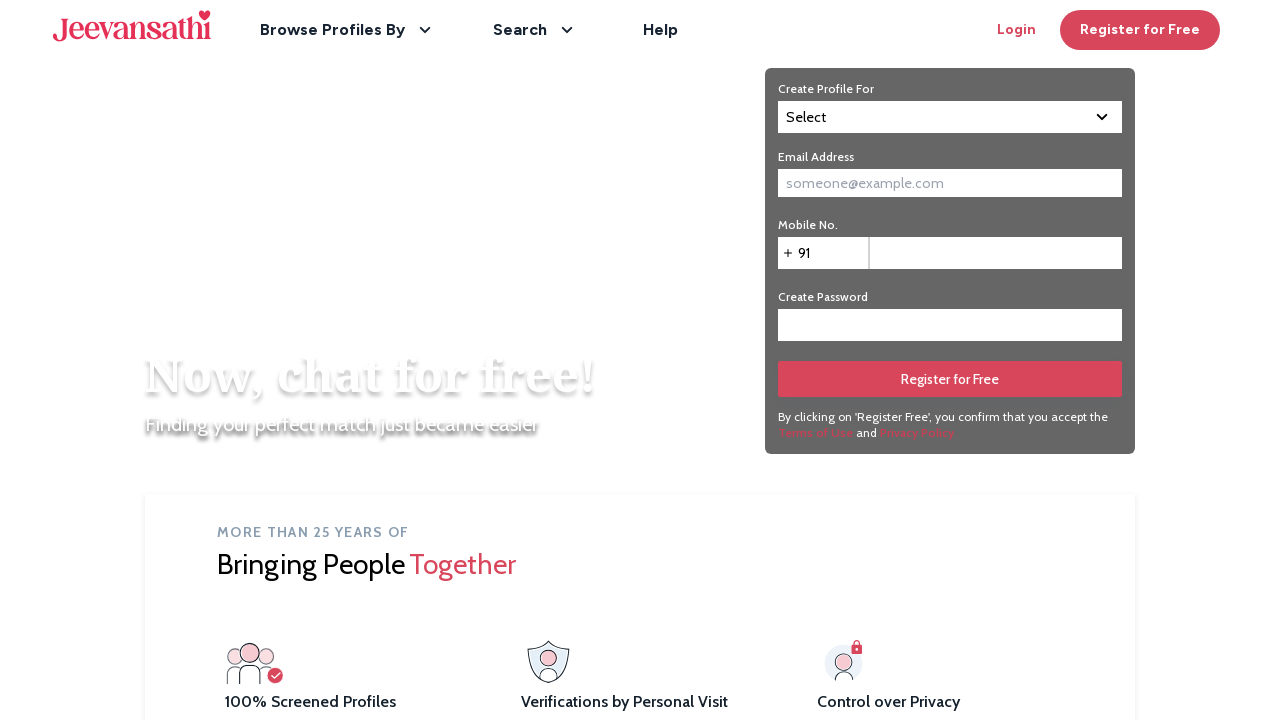

Waited 2 seconds for page to load
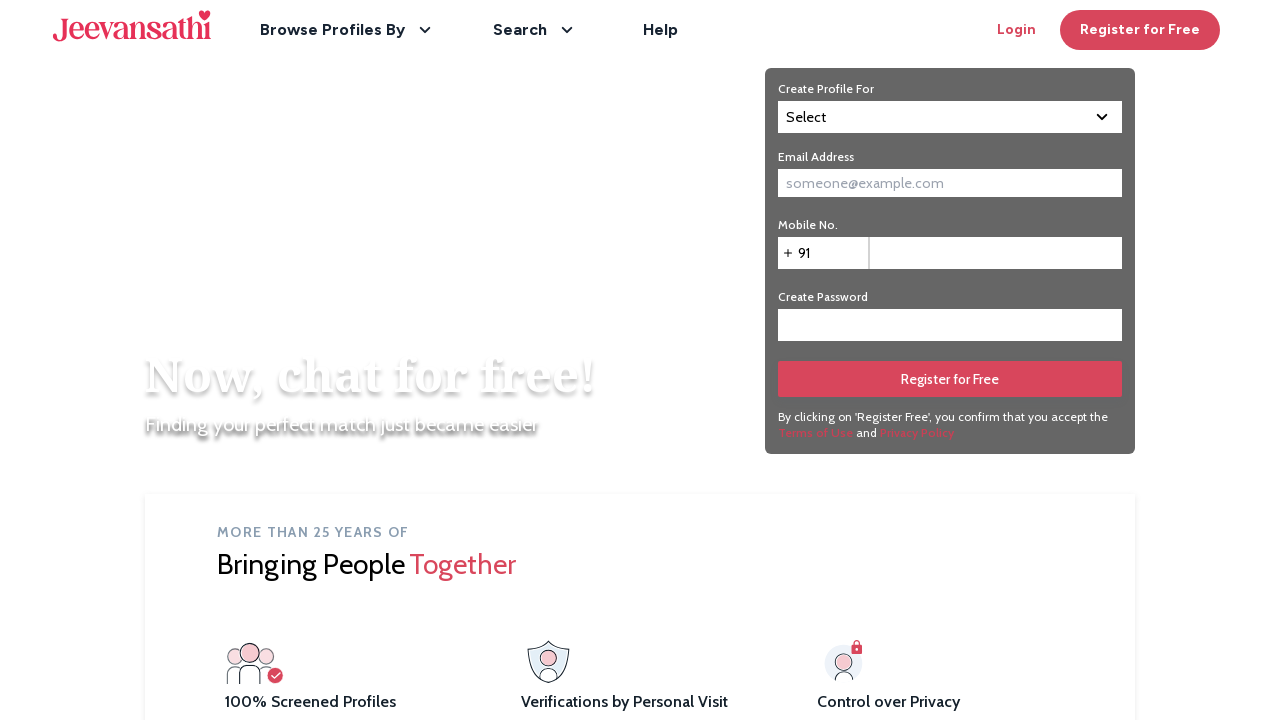

Clicked on the relationship dropdown at (950, 117) on xpath=//div[@id='relationshipBlock']
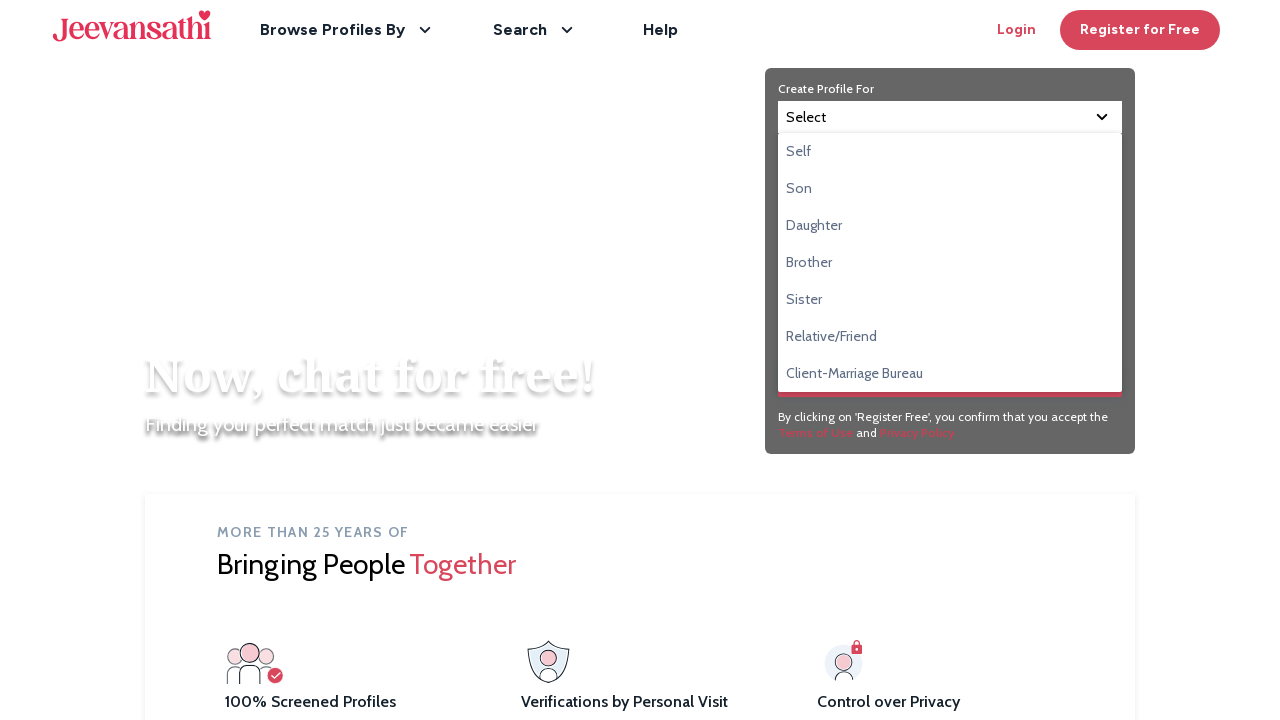

Selected 'Brother' option from the relationship dropdown at (950, 262) on (//div[@id='relationshipOptions']//li)[4]
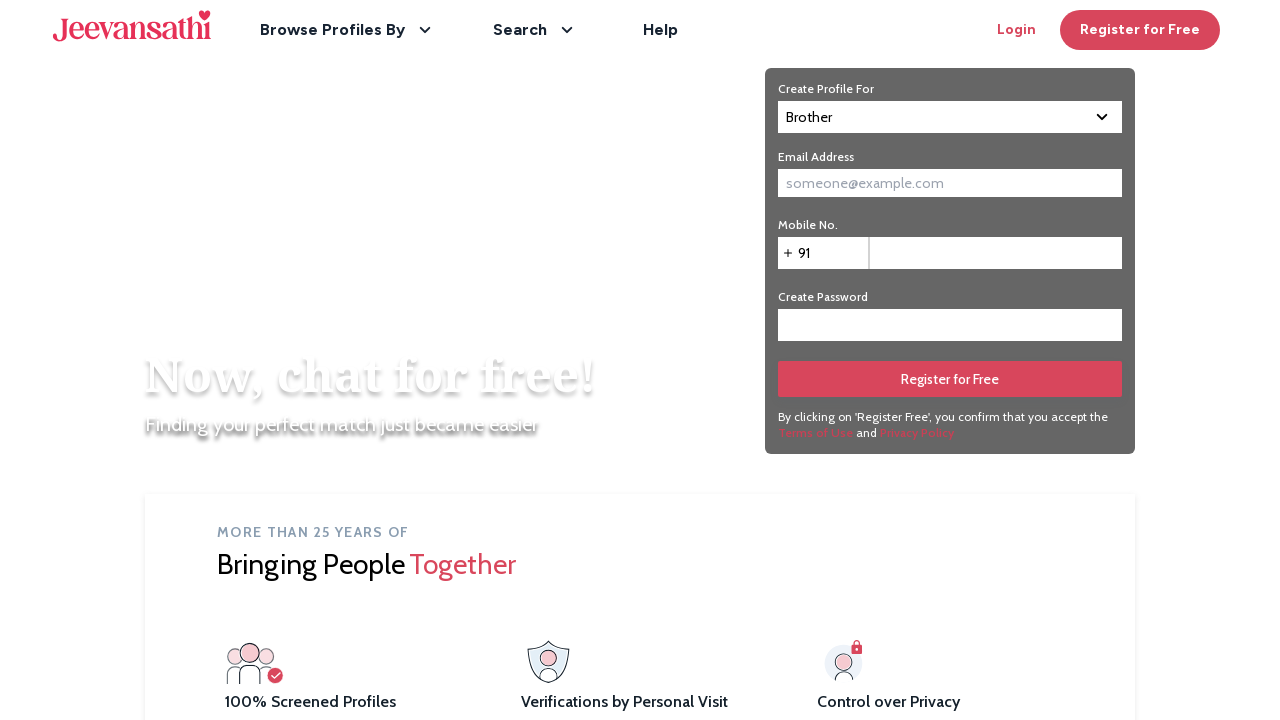

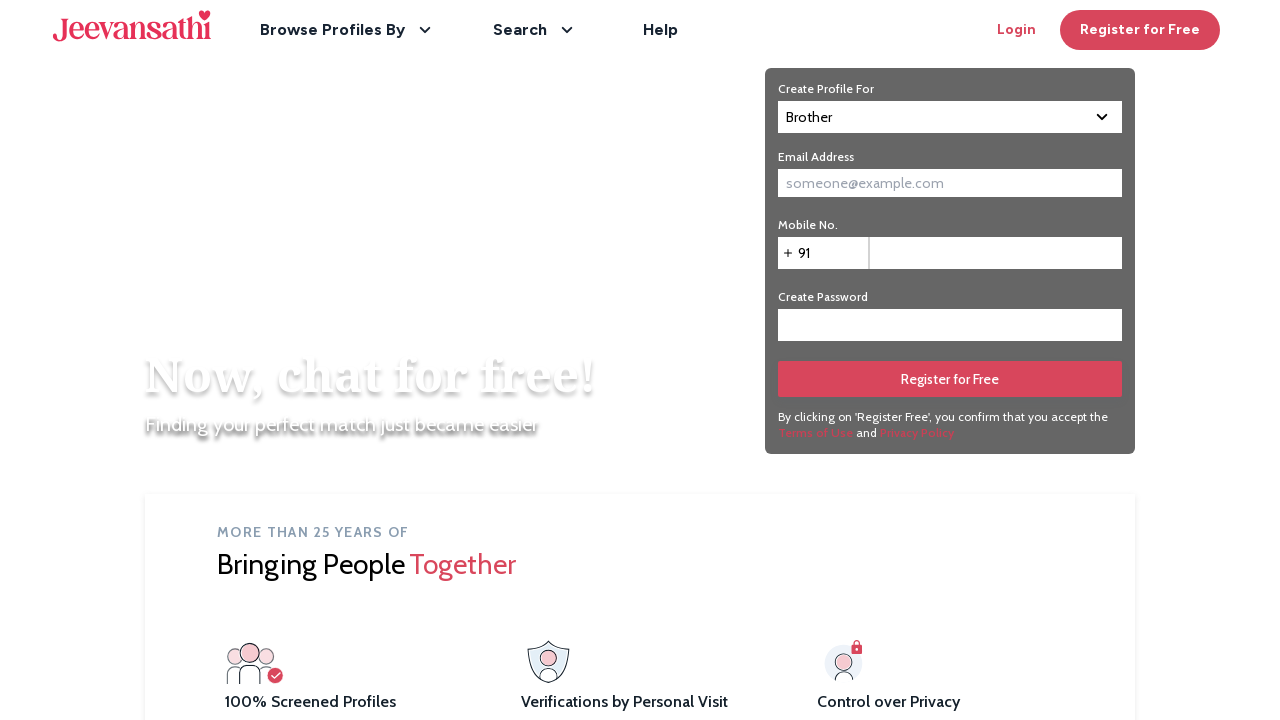